Navigates to obstacle 30 (Math), reads two numbers and operator, calculates result, and enters it

Starting URL: https://obstaclecourse.tricentis.com/Obstacles/List?page=3

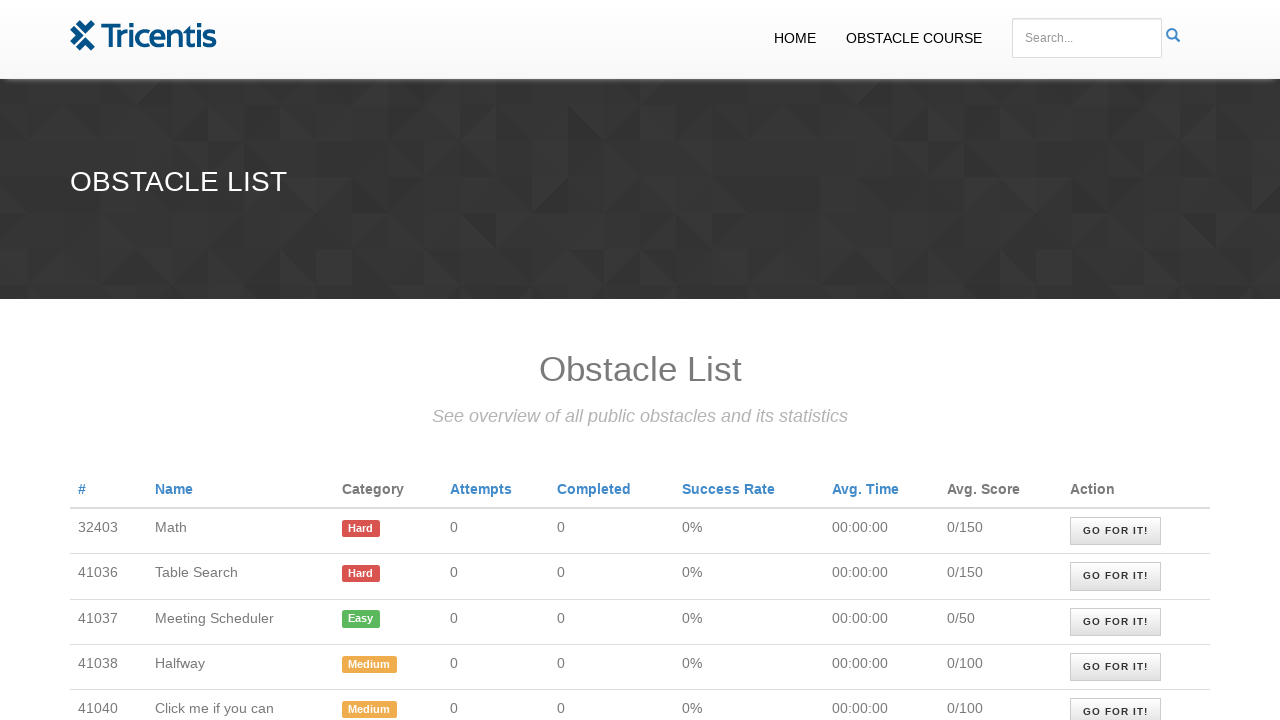

Clicked on obstacle 30 (Math) link at (1116, 531) on xpath=/html/body/div[2]/table/tbody/tr[1]/td[9]/a
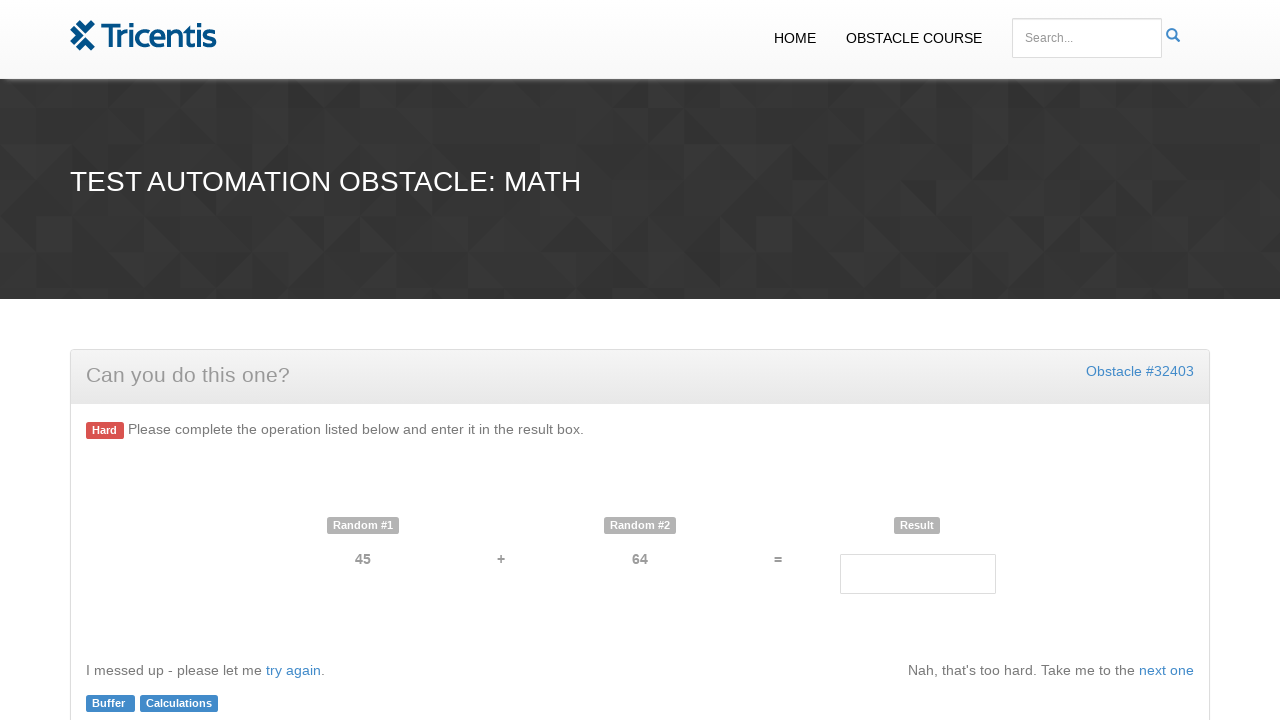

Read first number from obstacle
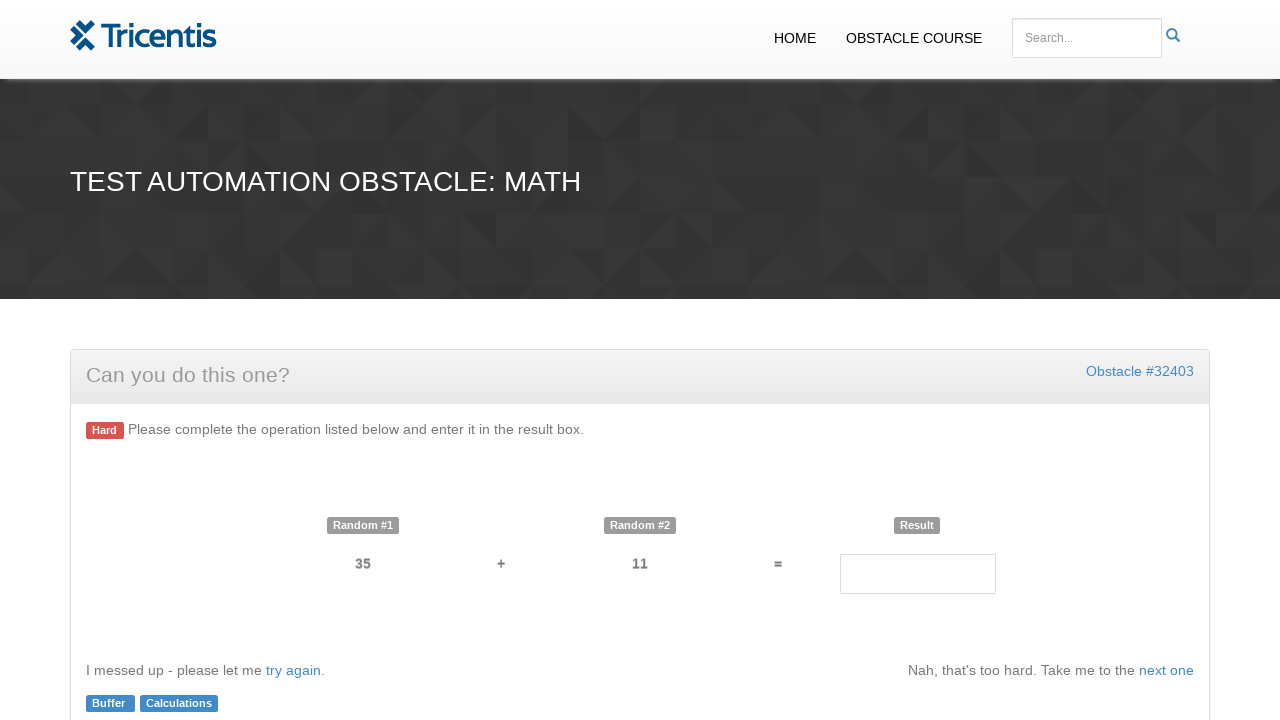

Read second number from obstacle
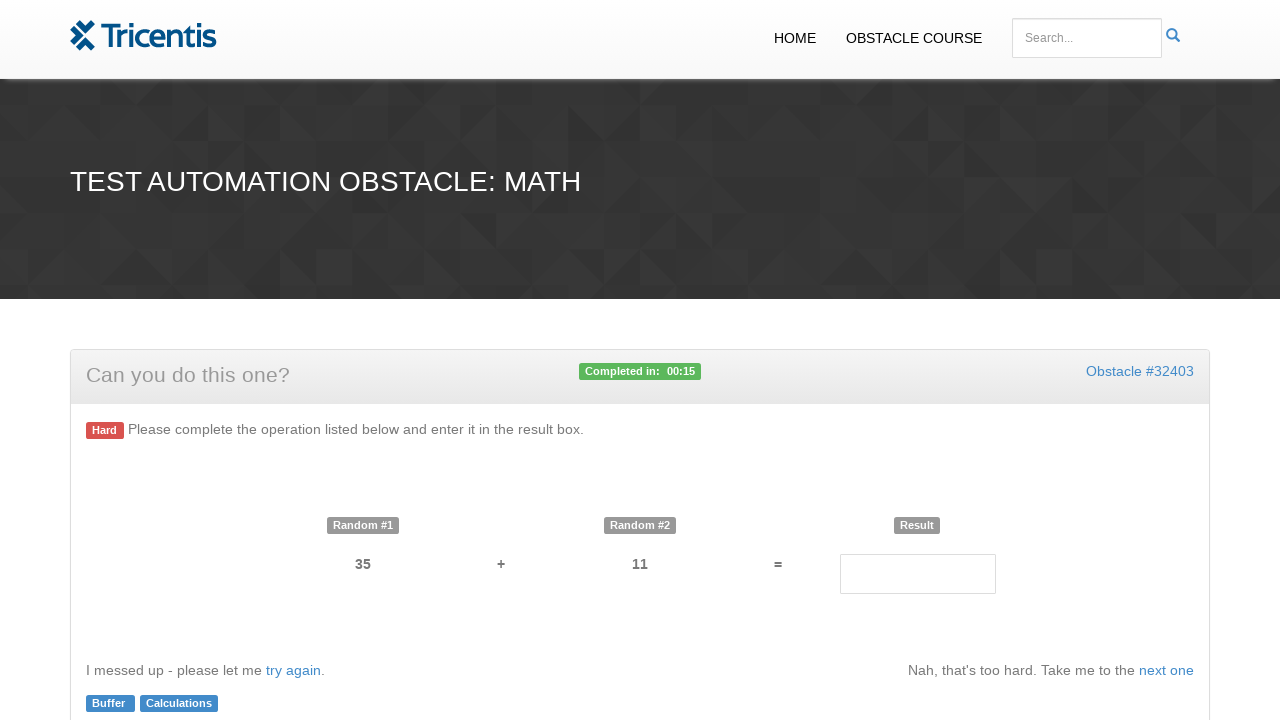

Read operator symbol: +
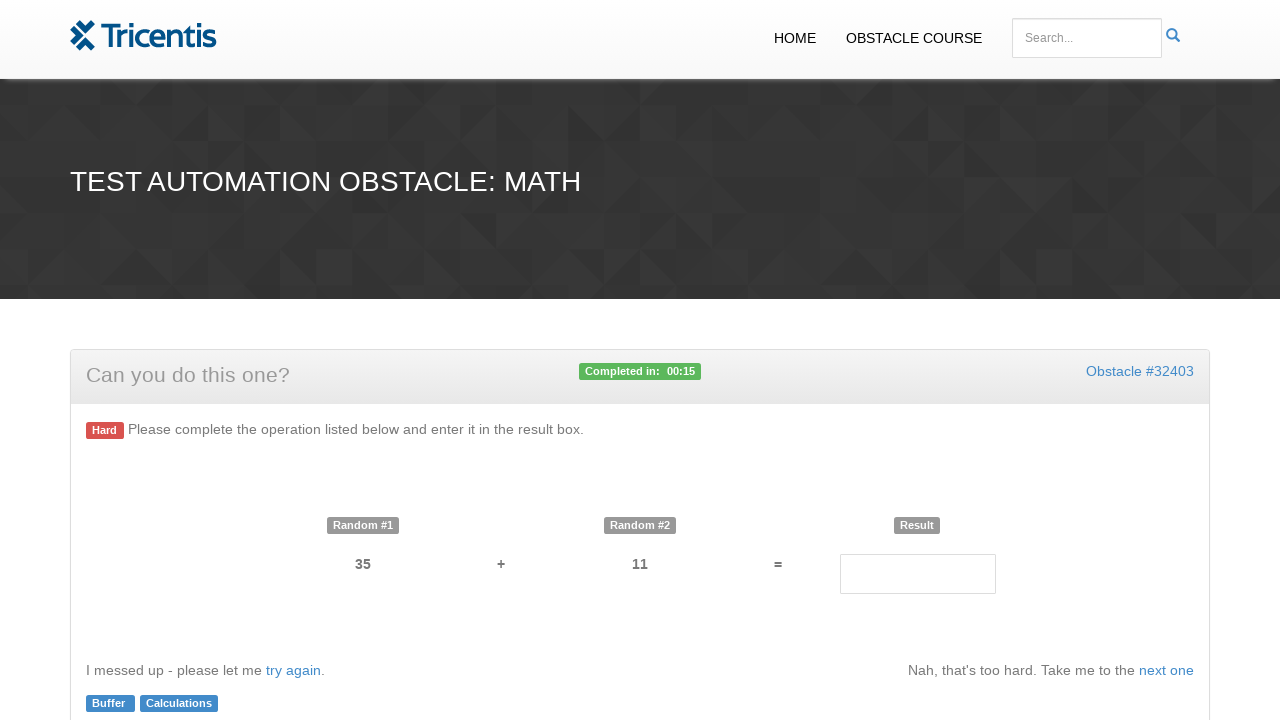

Calculated result: 35 + 11 = 46
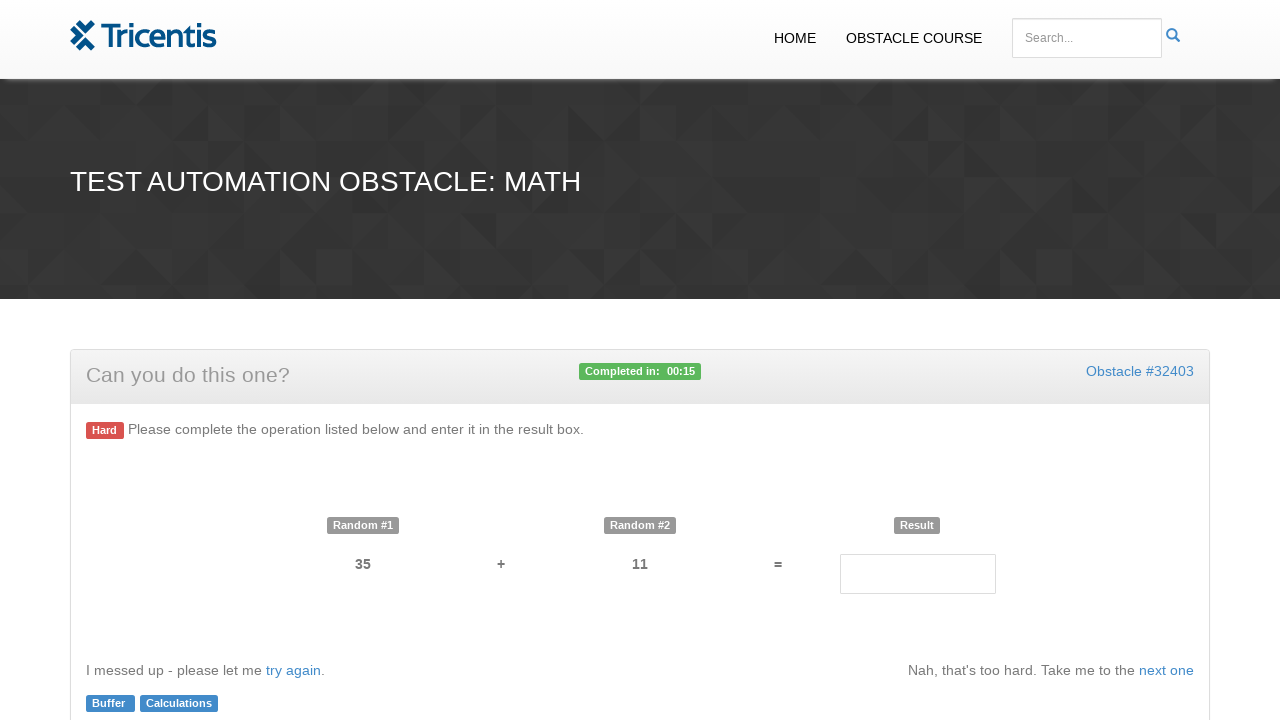

Entered result '46' into result field on #result
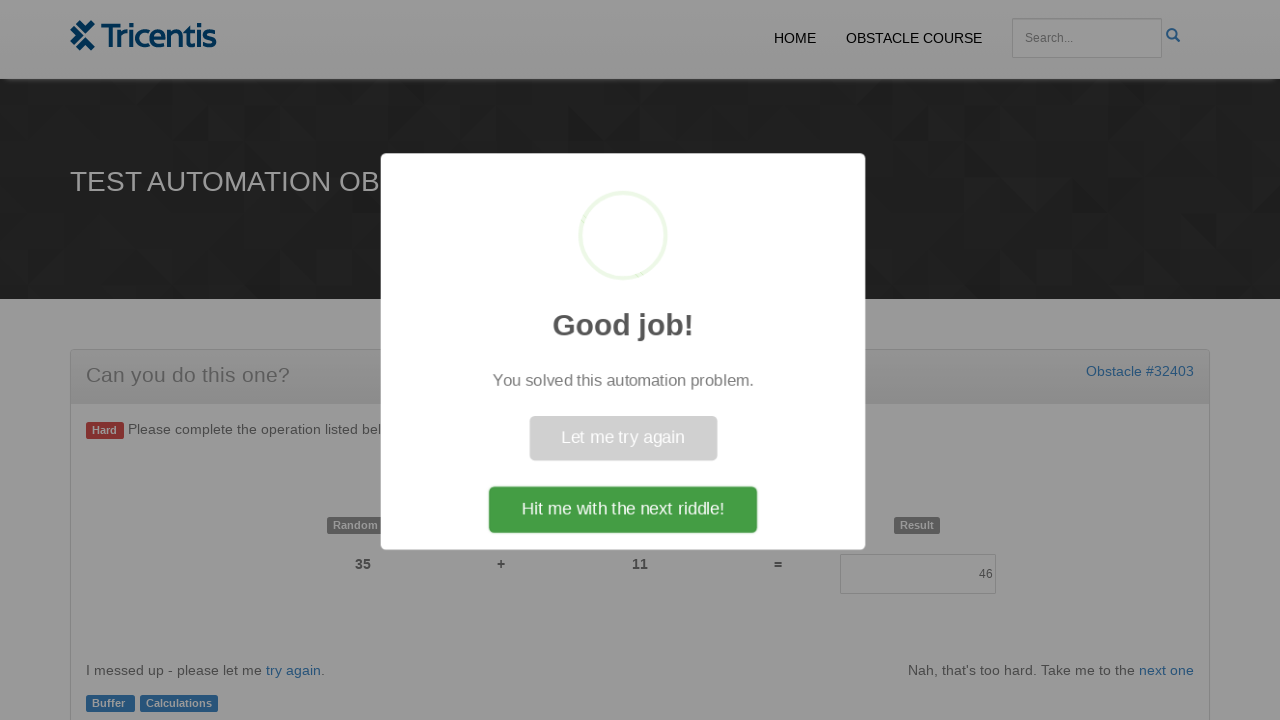

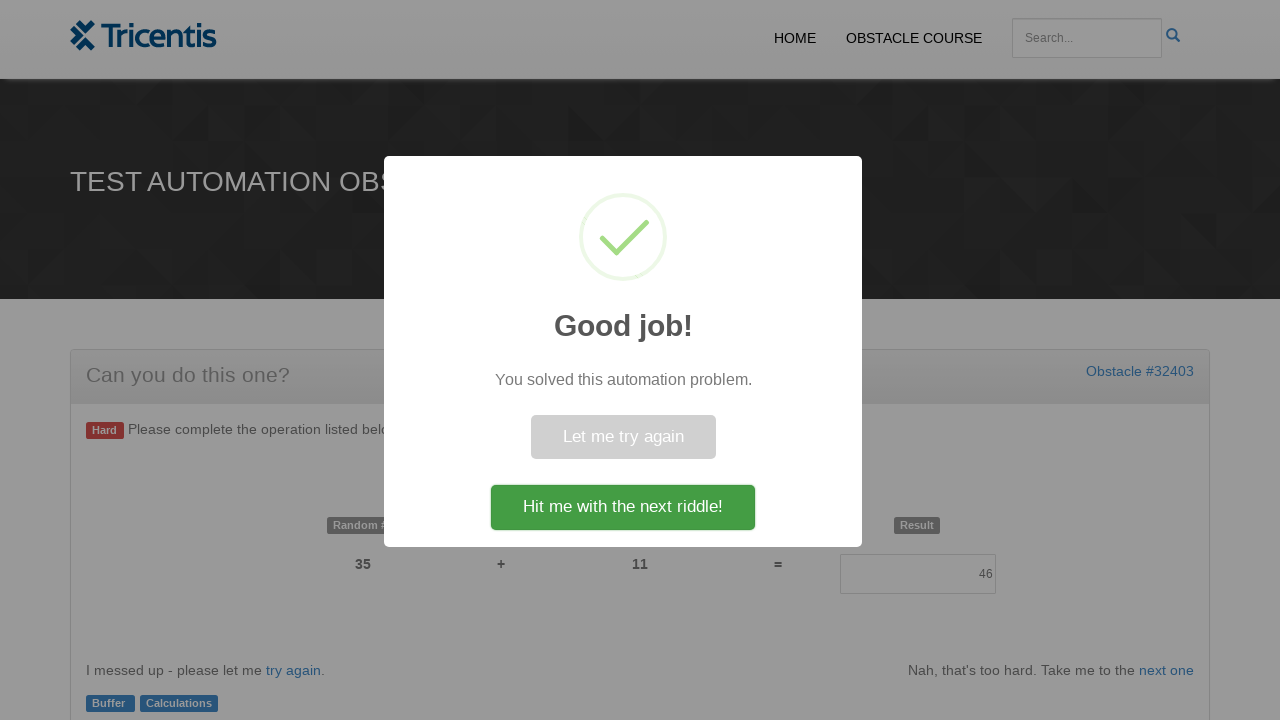